Tests a form that requires calculating the sum of two numbers and selecting the result from a dropdown menu before submission

Starting URL: https://suninjuly.github.io/selects1.html

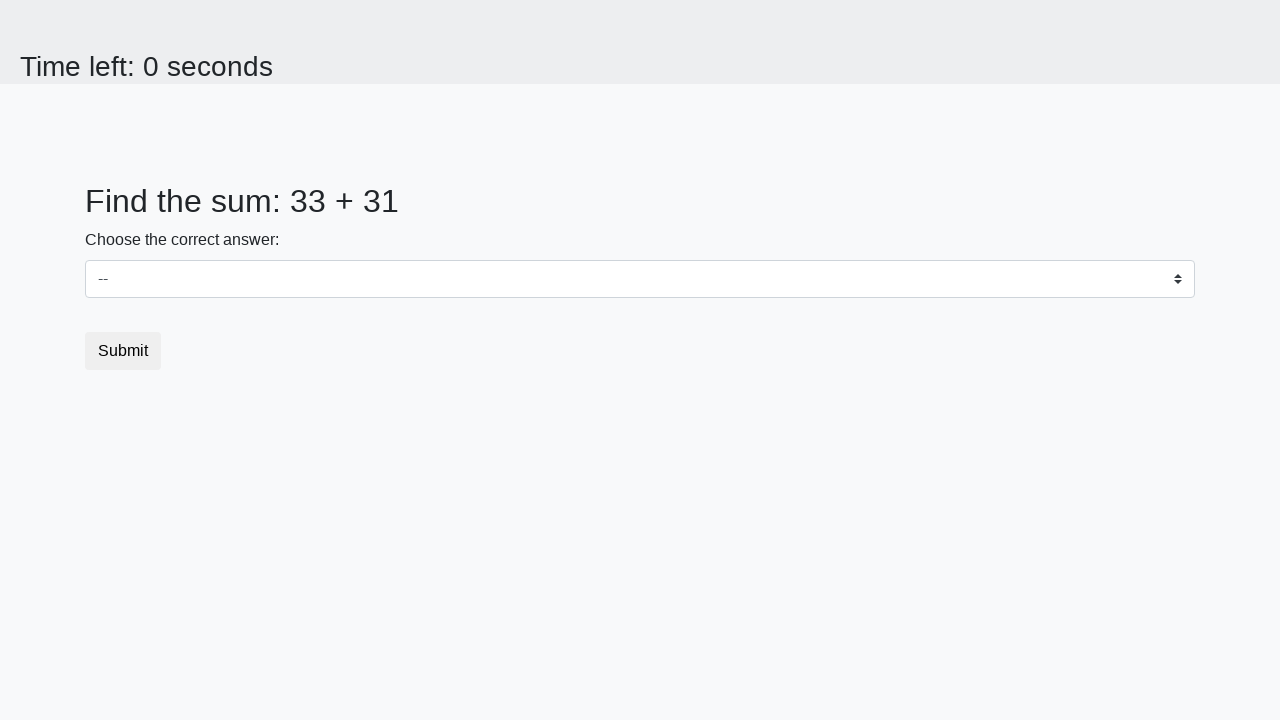

Retrieved first number from page
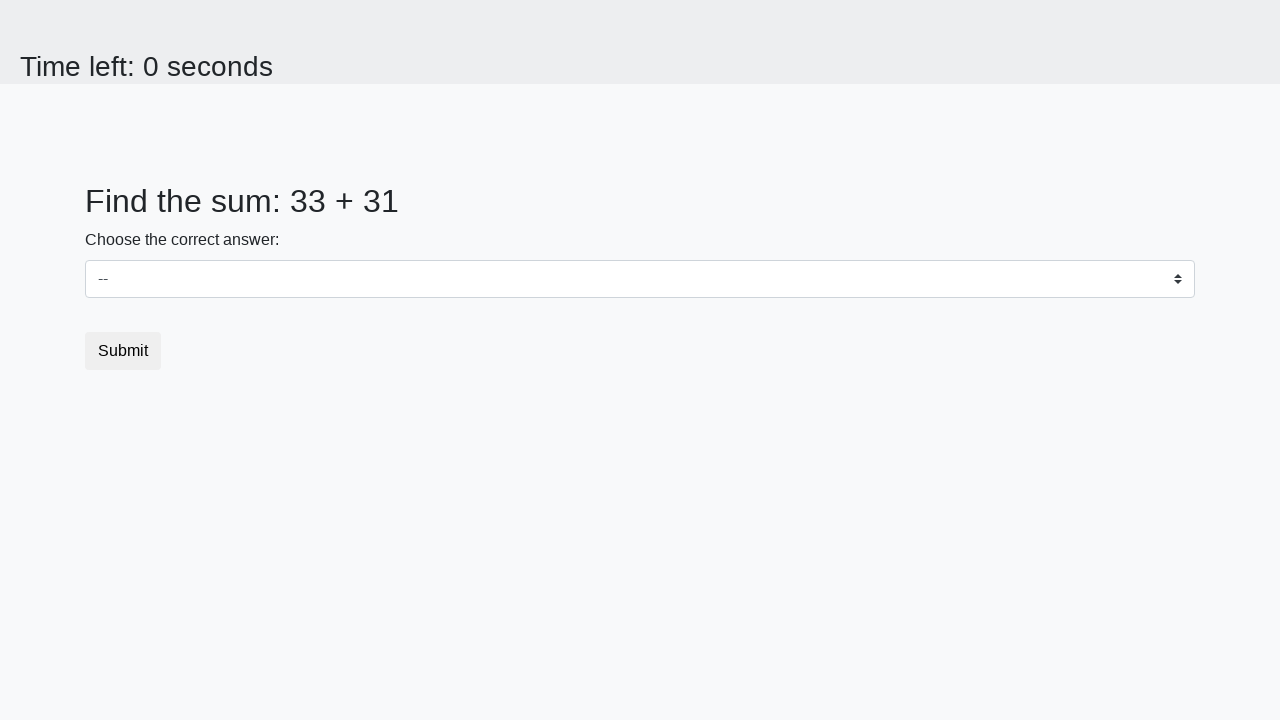

Retrieved second number from page
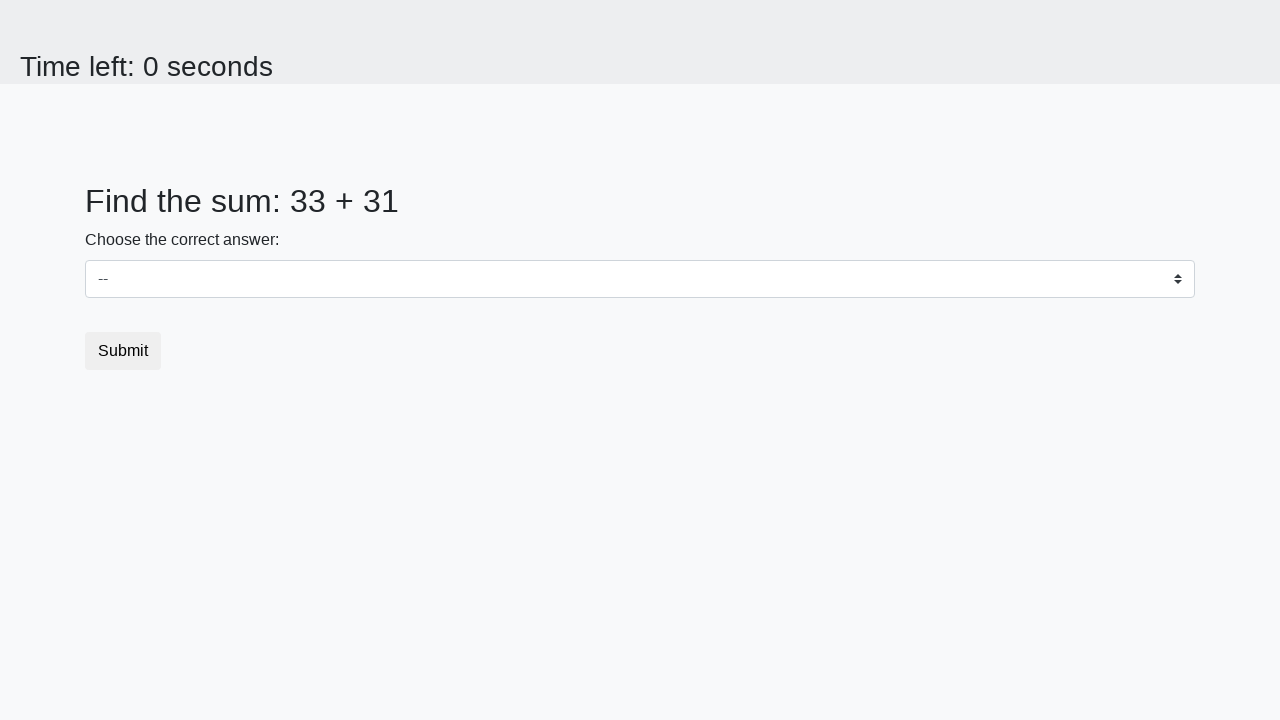

Calculated sum of 33 + 31 = 64
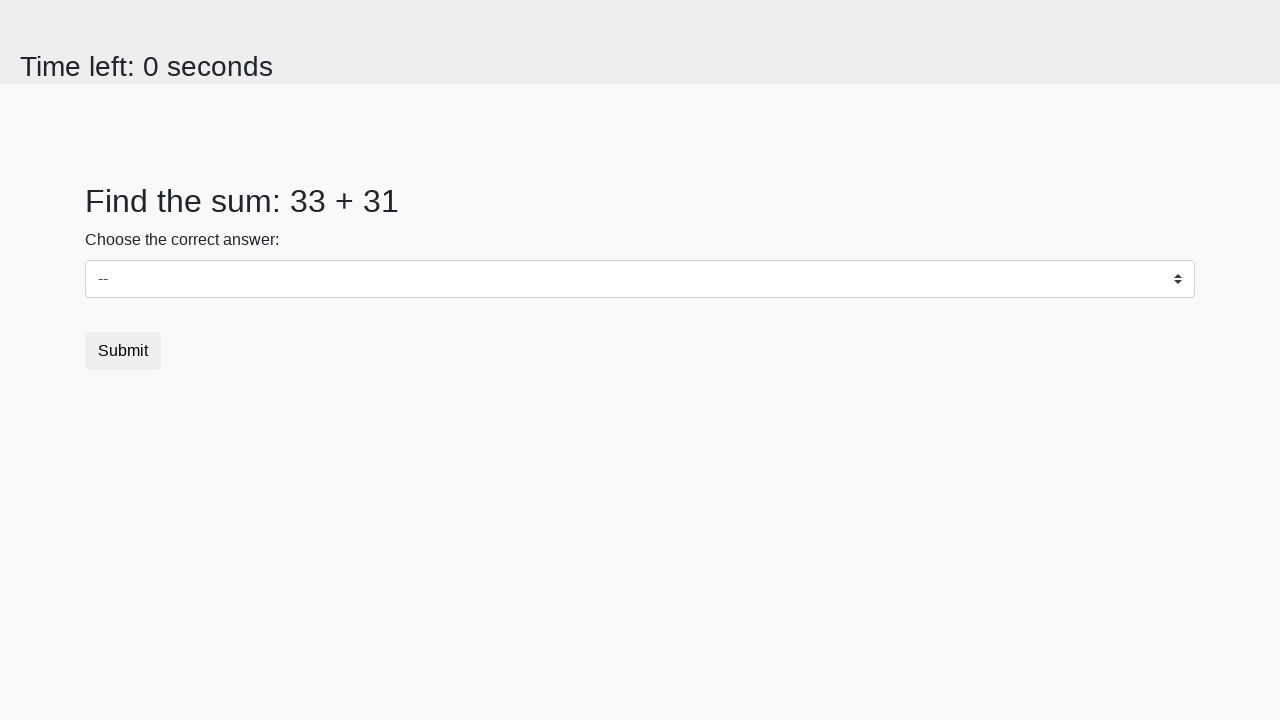

Selected 64 from dropdown menu on select
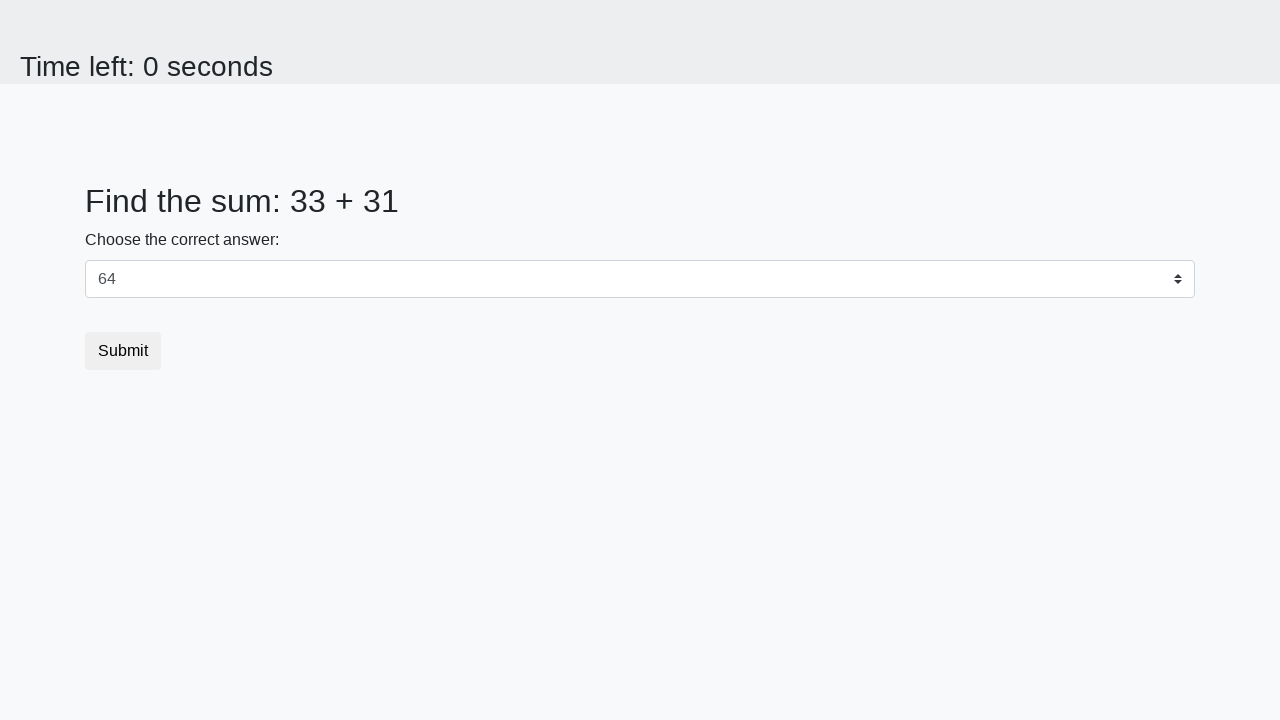

Clicked submit button at (123, 351) on [type="submit"]
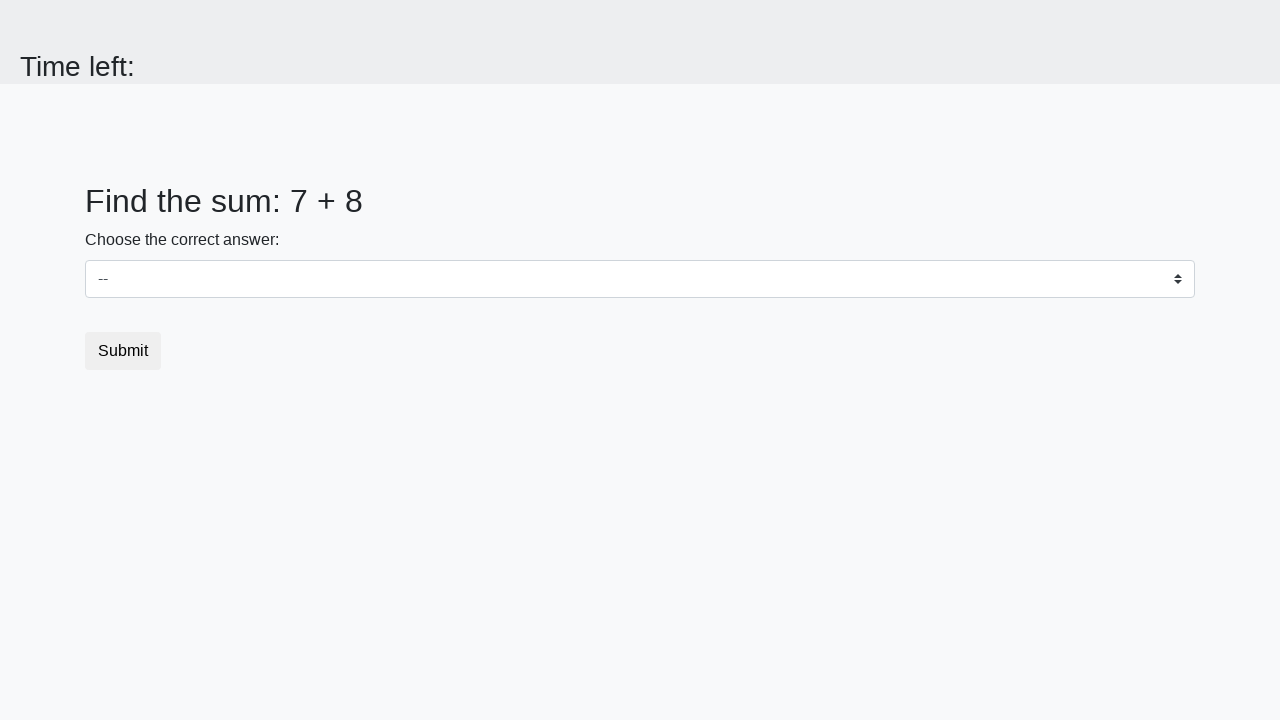

Set up alert dialog handler to accept alerts
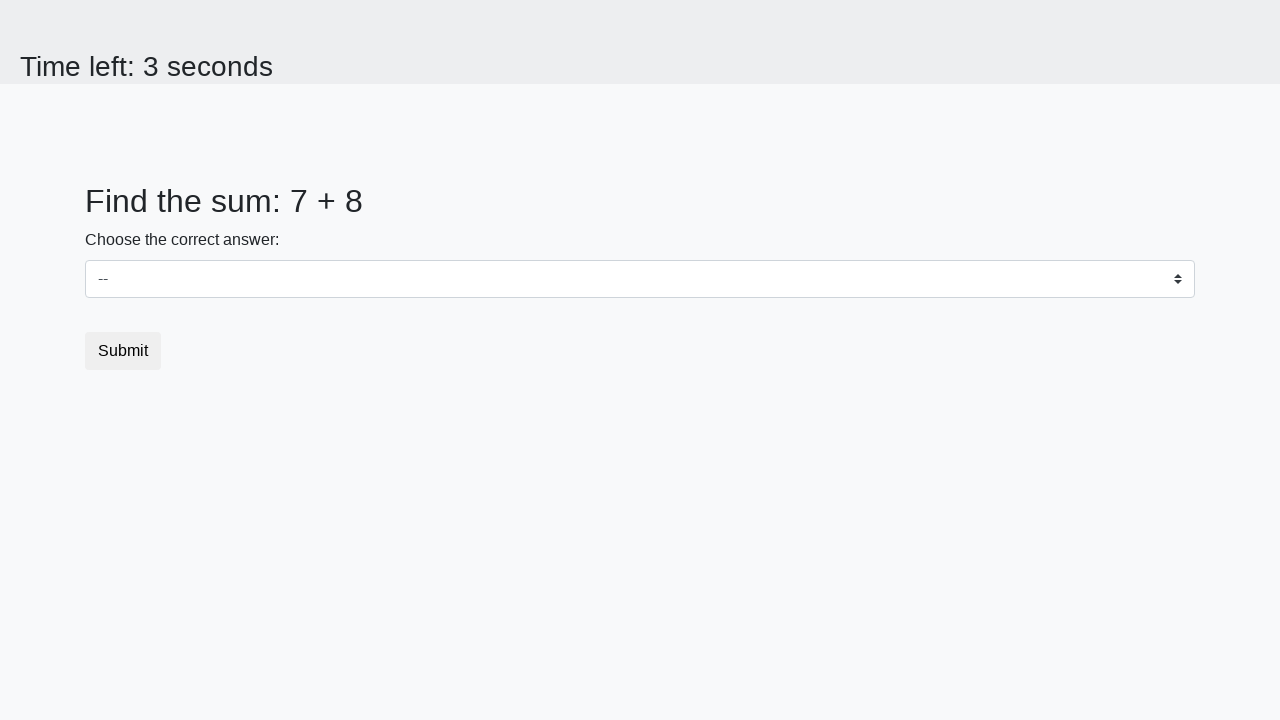

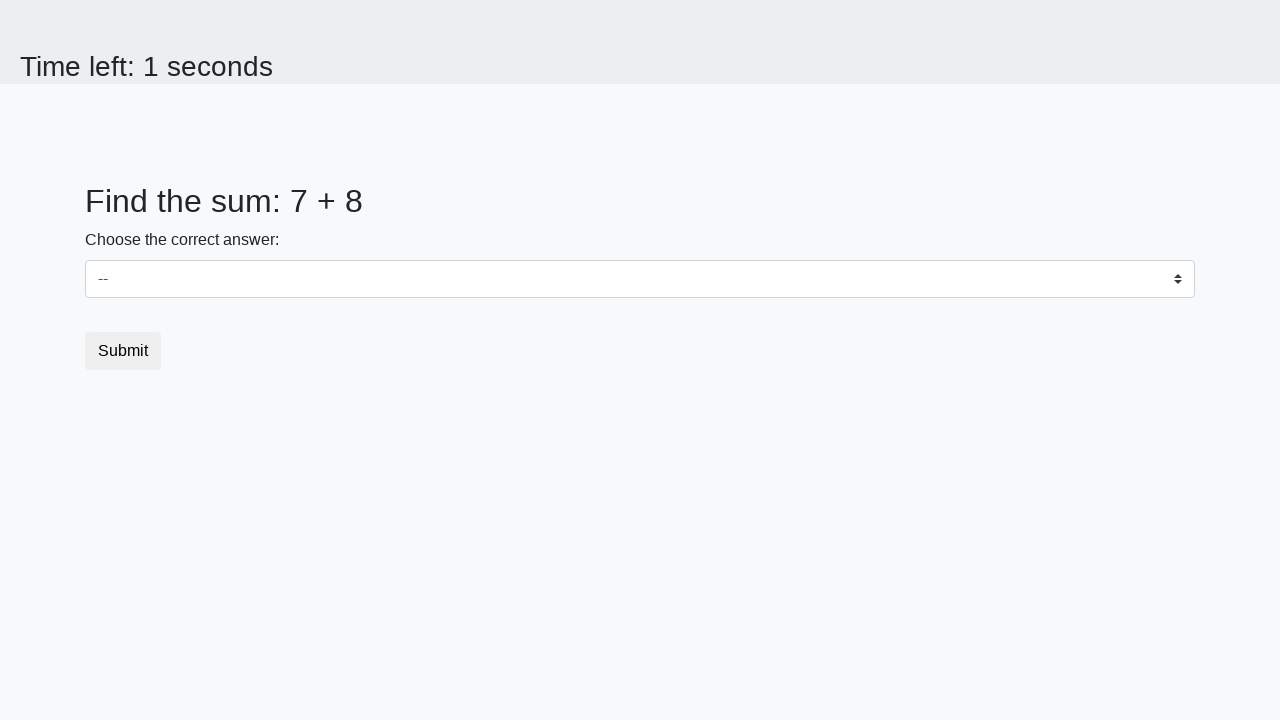